Extracts two numbers from the page, calculates their sum, selects the result from a dropdown, and submits the form

Starting URL: https://suninjuly.github.io/selects2.html

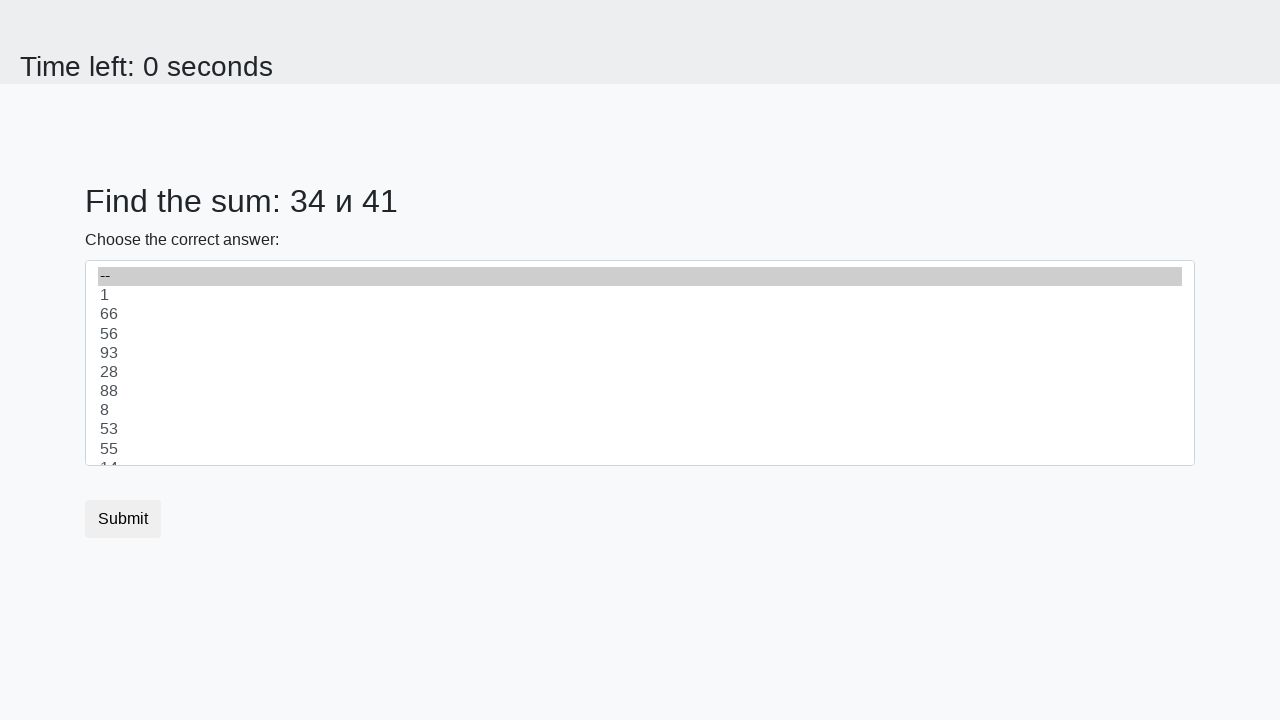

Extracted first number from #num1 element
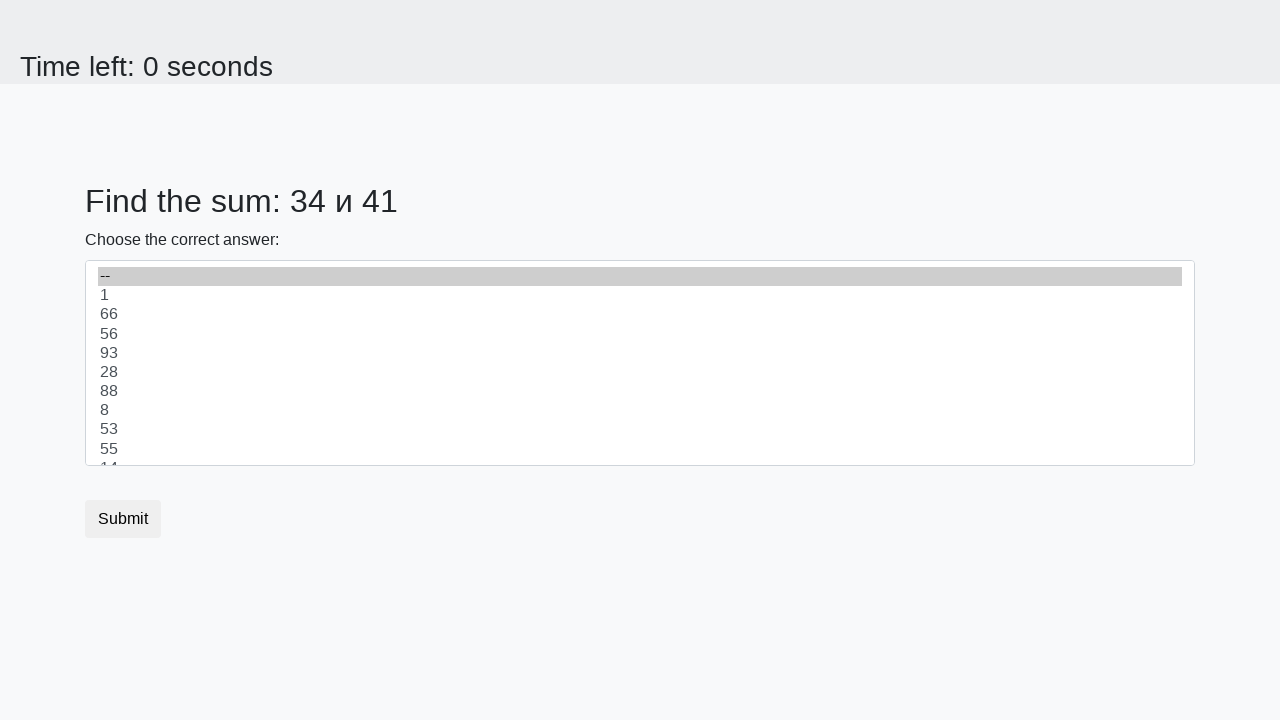

Extracted second number from #num2 element
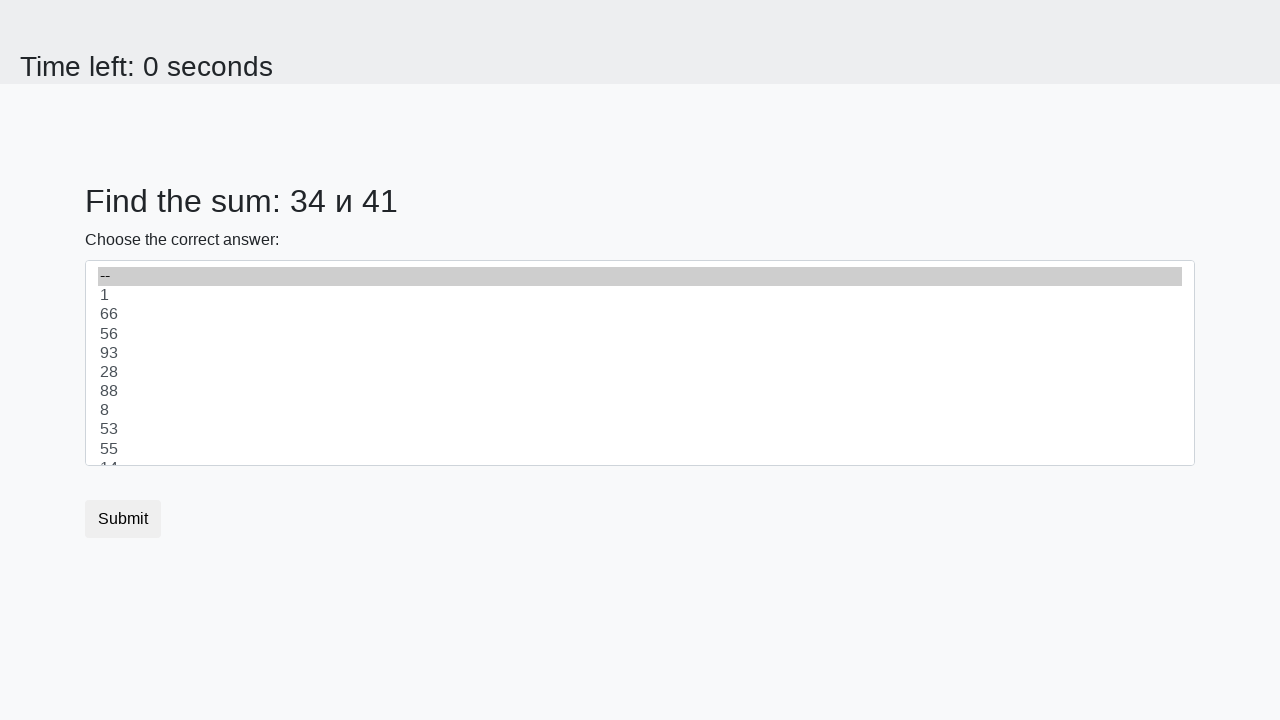

Calculated sum: 34 + 41 = 75
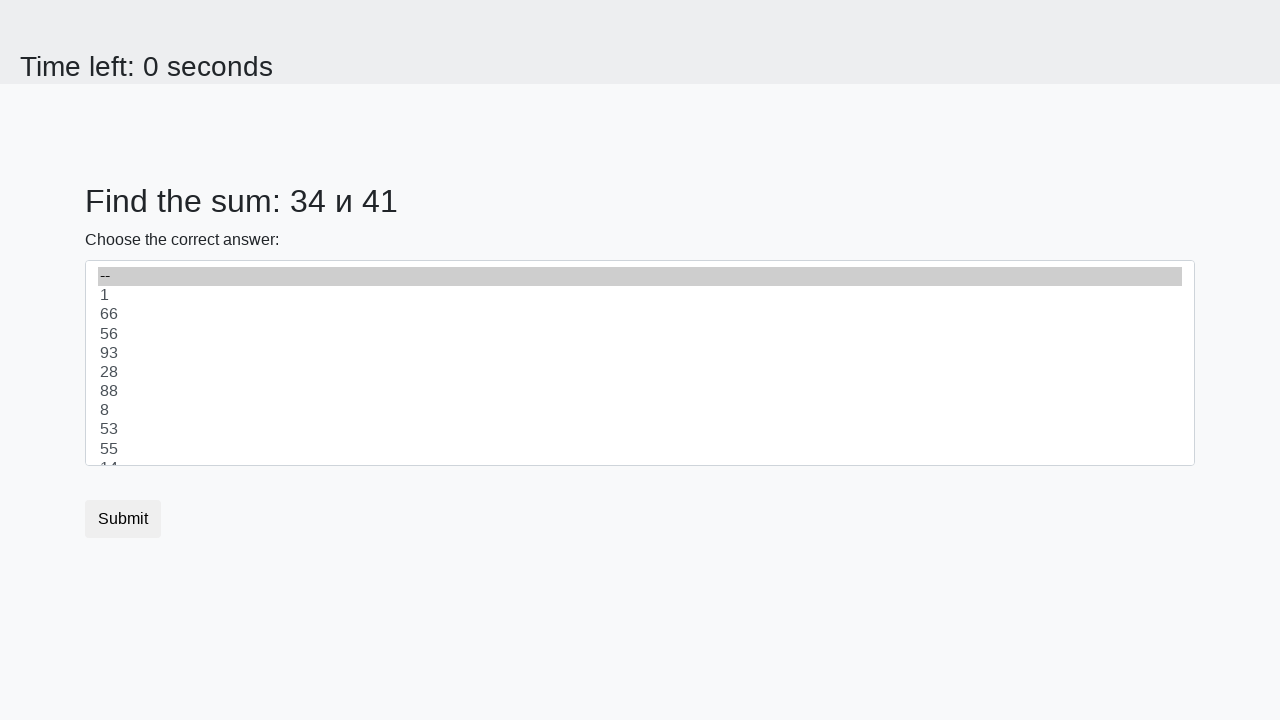

Selected calculated result '75' from dropdown on select
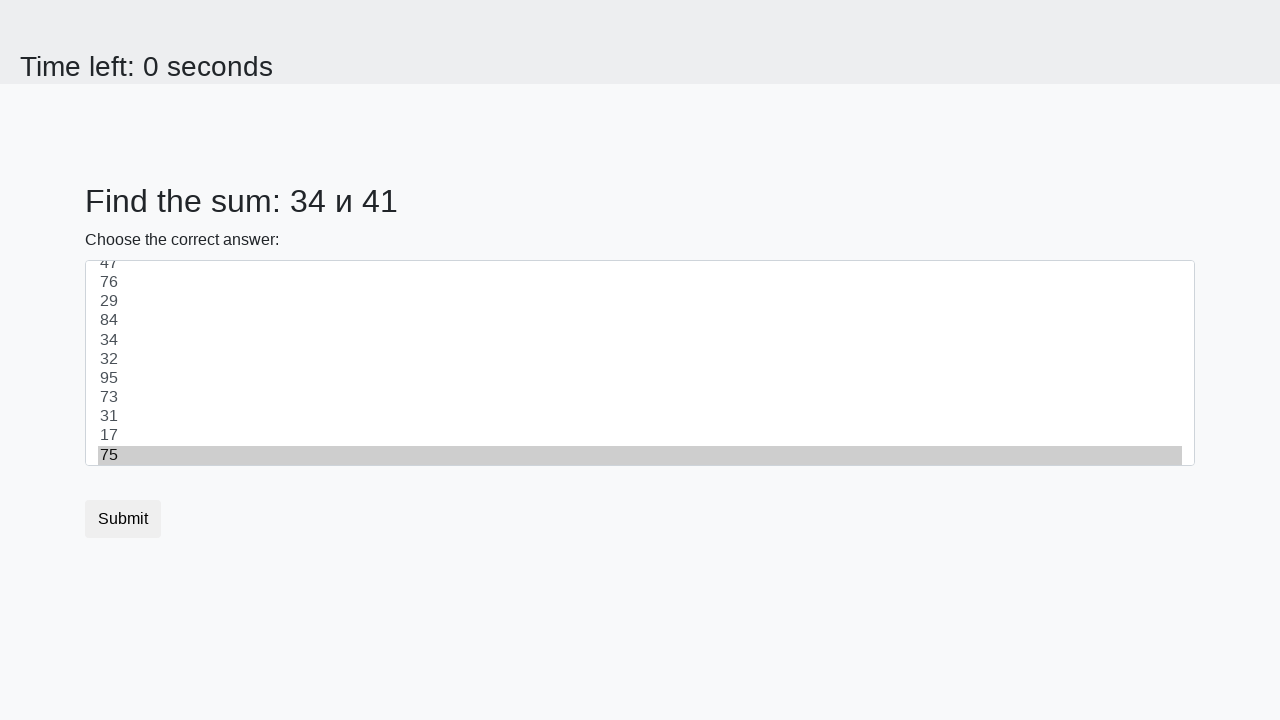

Clicked submit button to submit the form at (123, 519) on button.btn
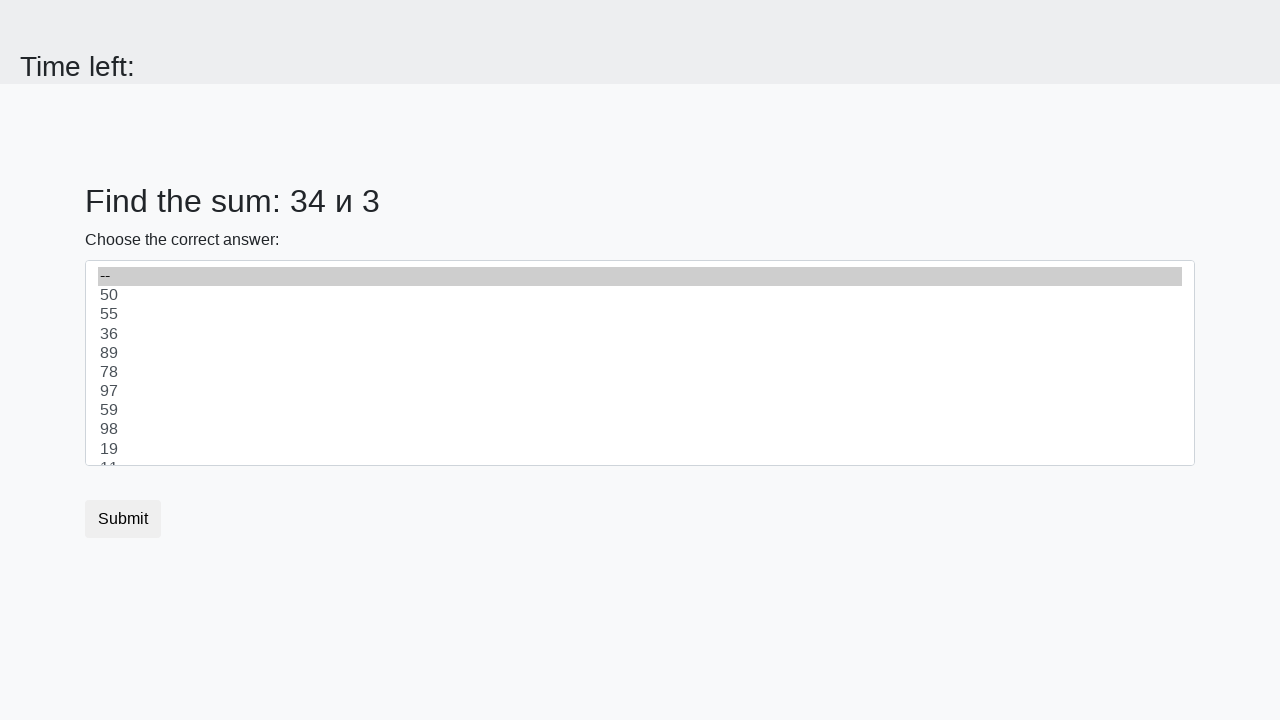

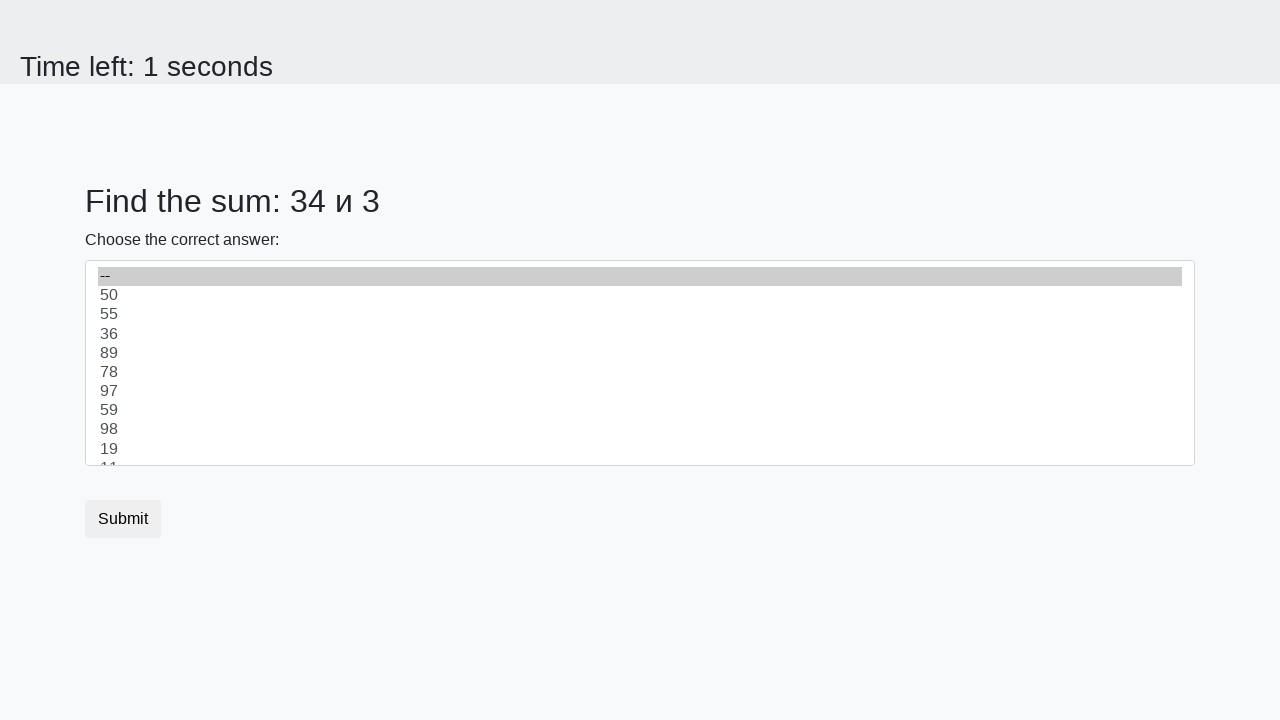